Tests Add/Remove Elements functionality by adding an element, verifying it appears, then deleting it

Starting URL: https://the-internet.herokuapp.com

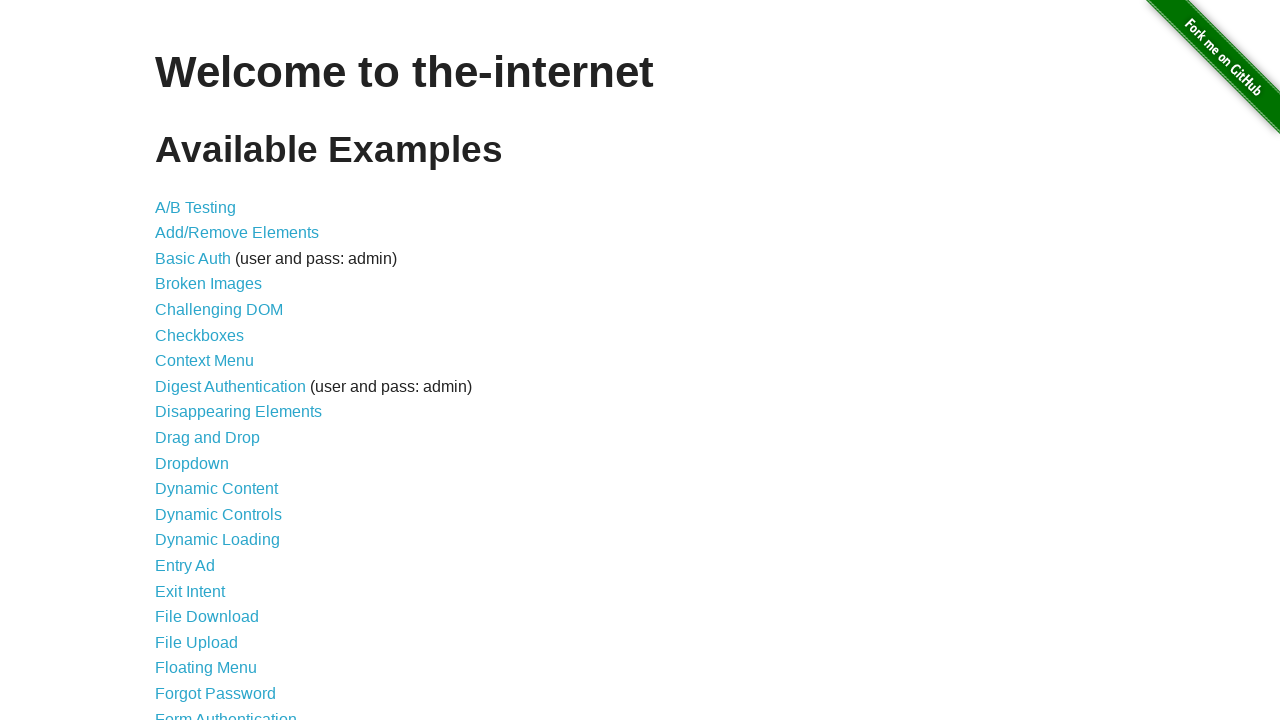

Clicked on Add/Remove Elements link at (237, 233) on text=Add/Remove Elements
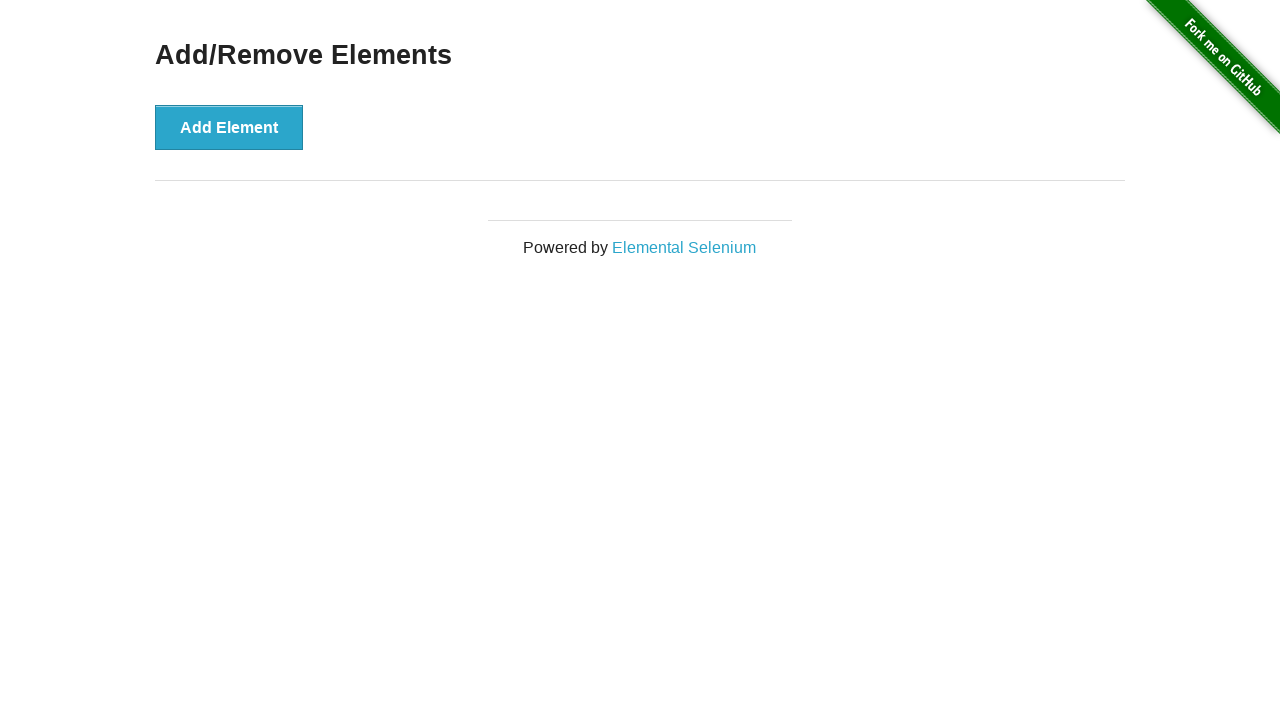

Clicked Add Element button to add a new element at (229, 127) on button:has-text('Add Element')
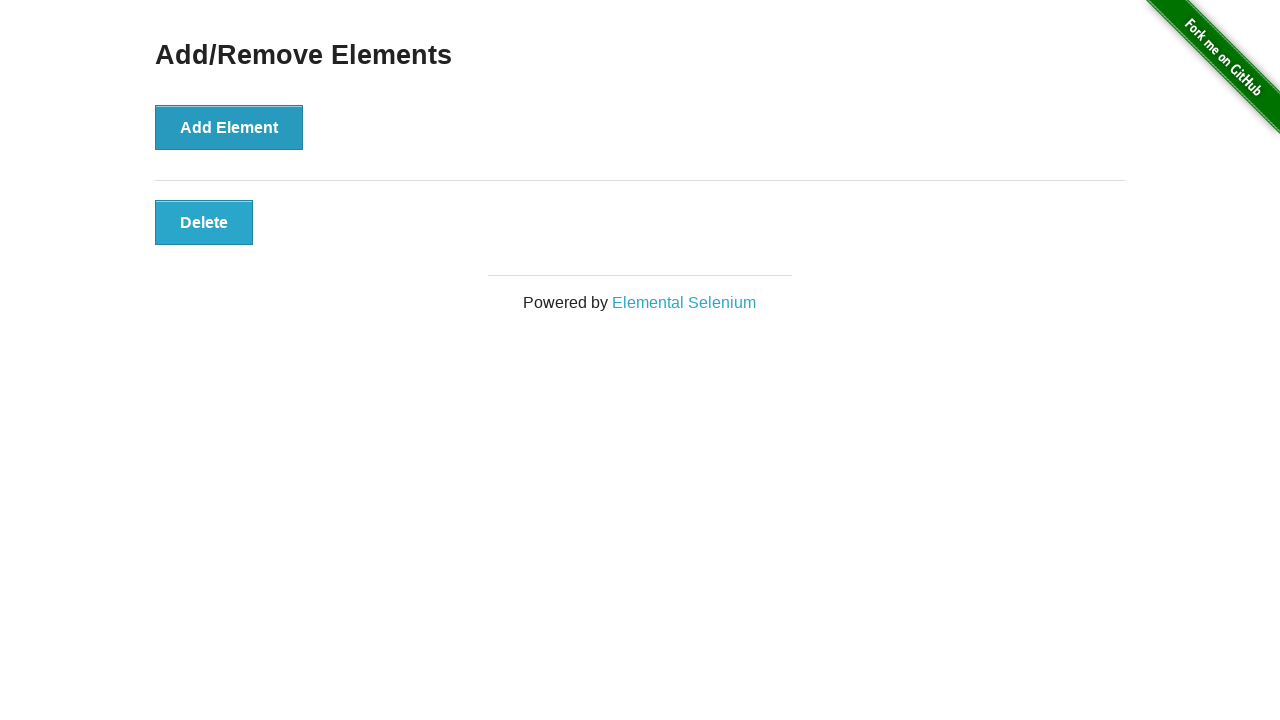

Delete button appeared after adding element
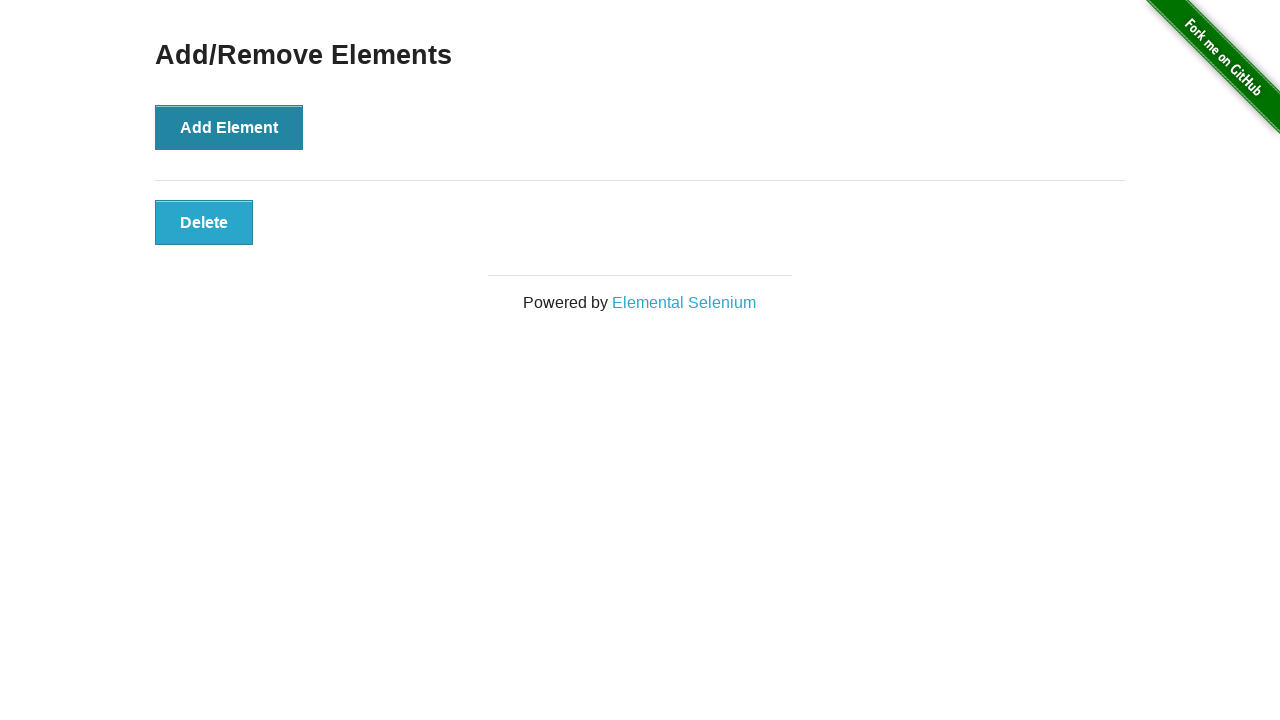

Clicked Delete button to remove the added element at (204, 222) on .added-manually
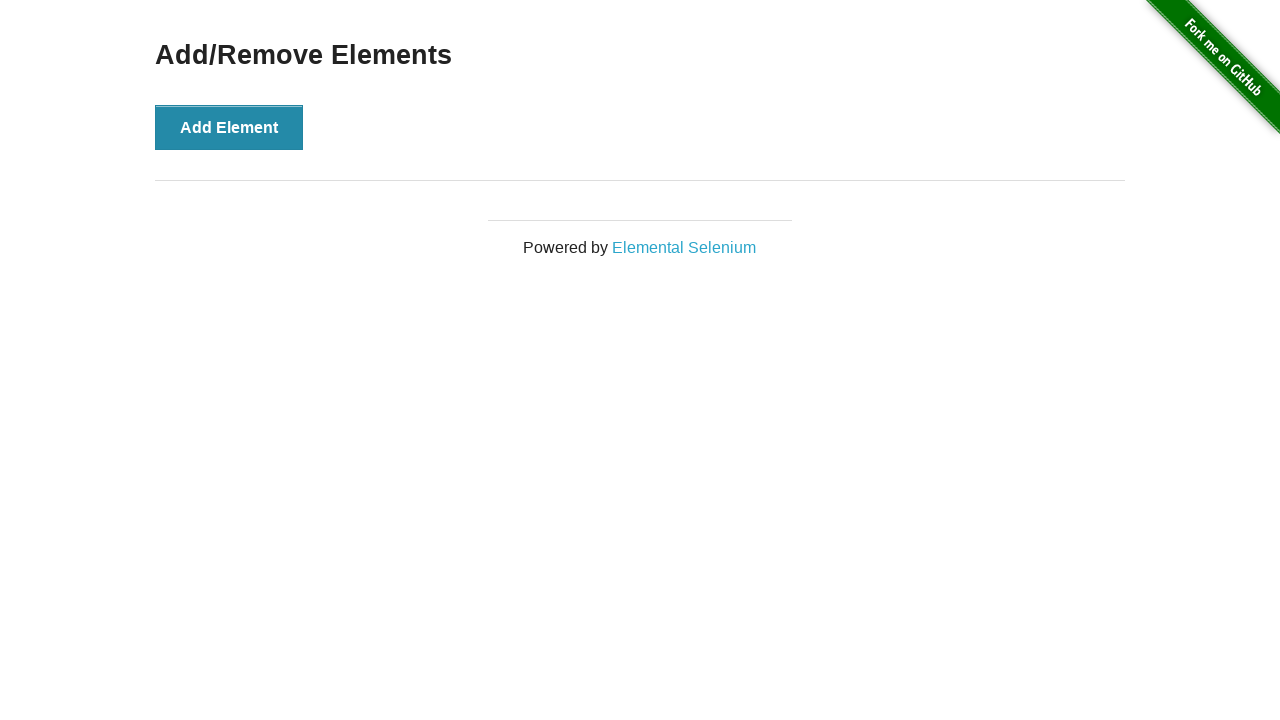

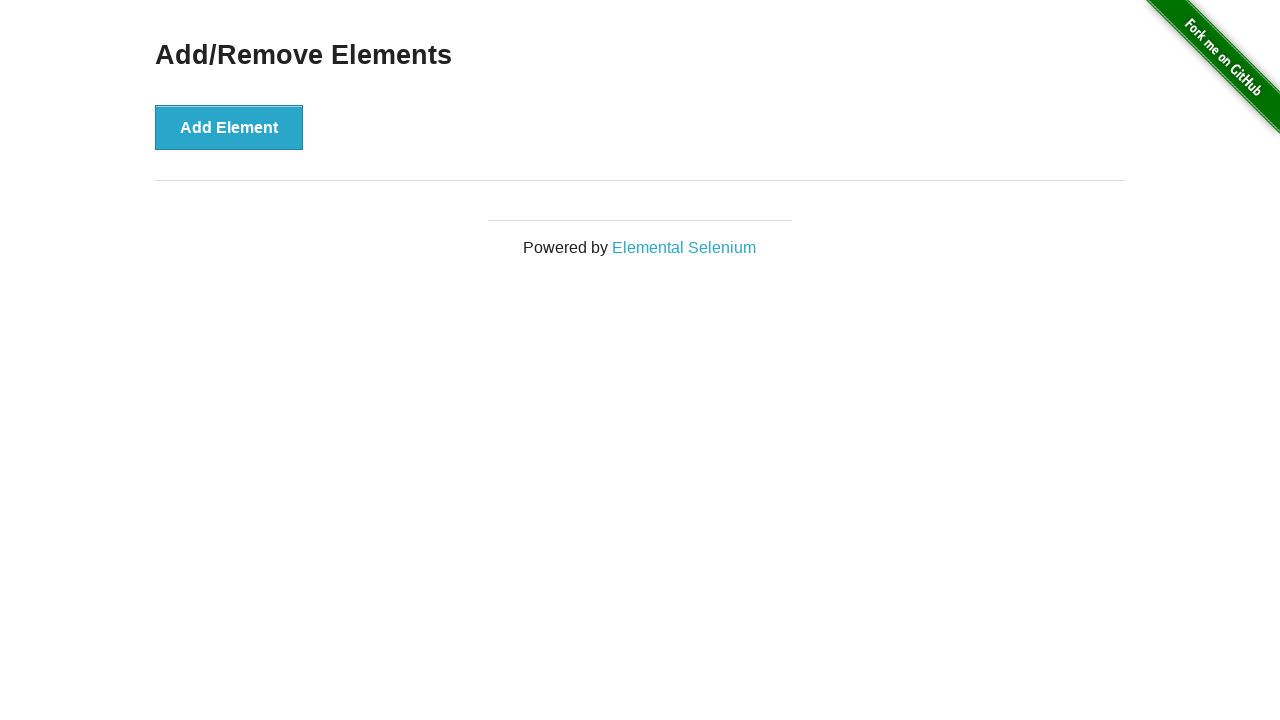